Tests hover functionality on the Meesho website by moving the mouse to the "Men" navigation element to trigger a dropdown menu

Starting URL: https://www.meesho.com/

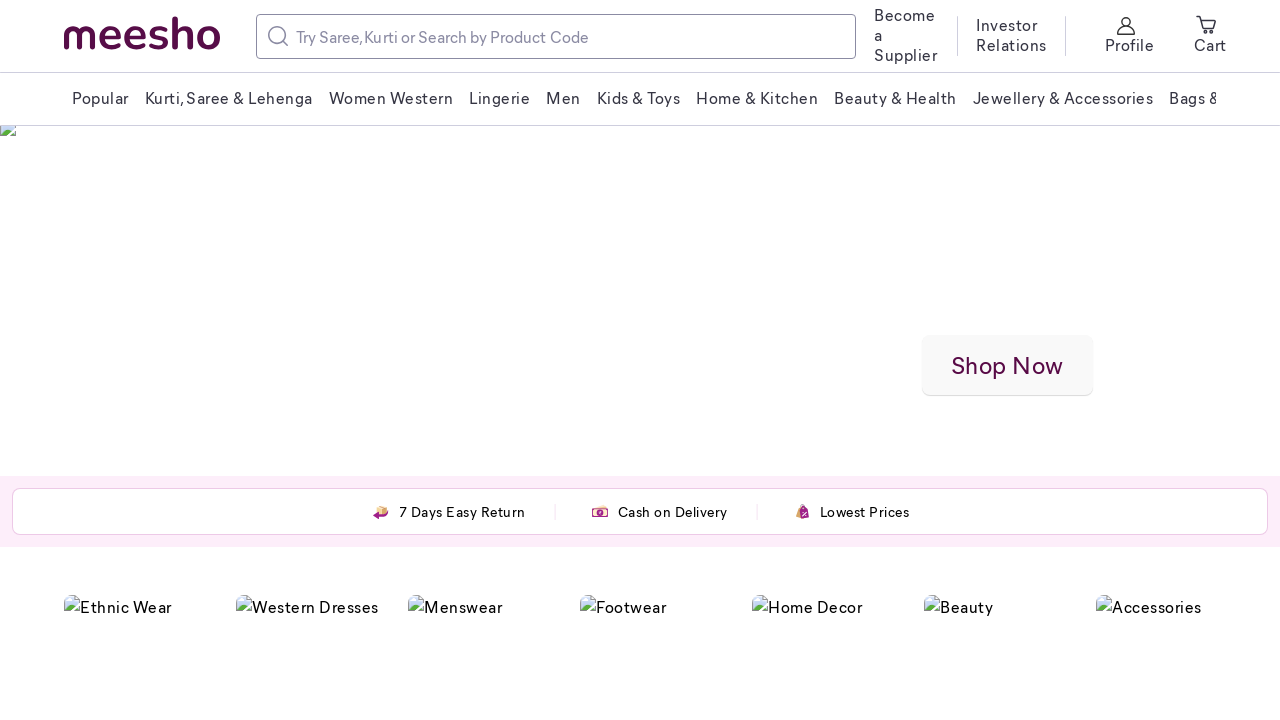

Navigated to Meesho website
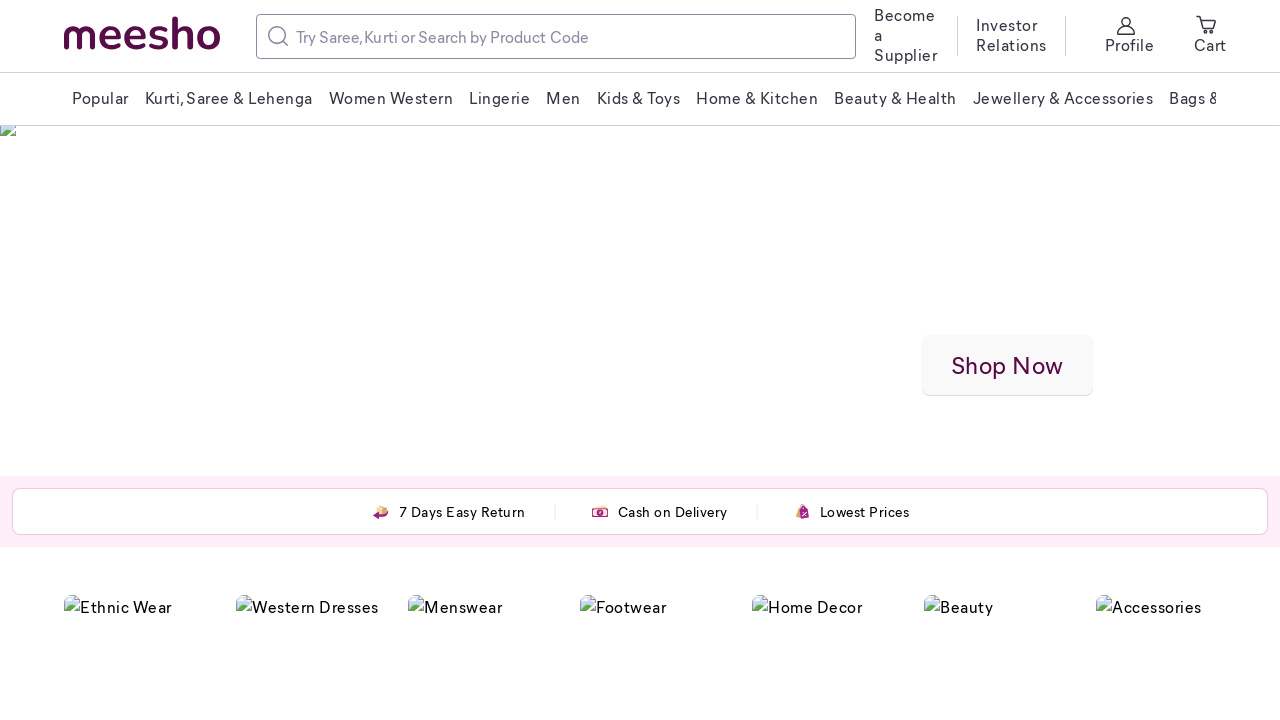

Hovered over 'Men' navigation element to trigger dropdown menu at (563, 98) on xpath=//span[text()='Men']
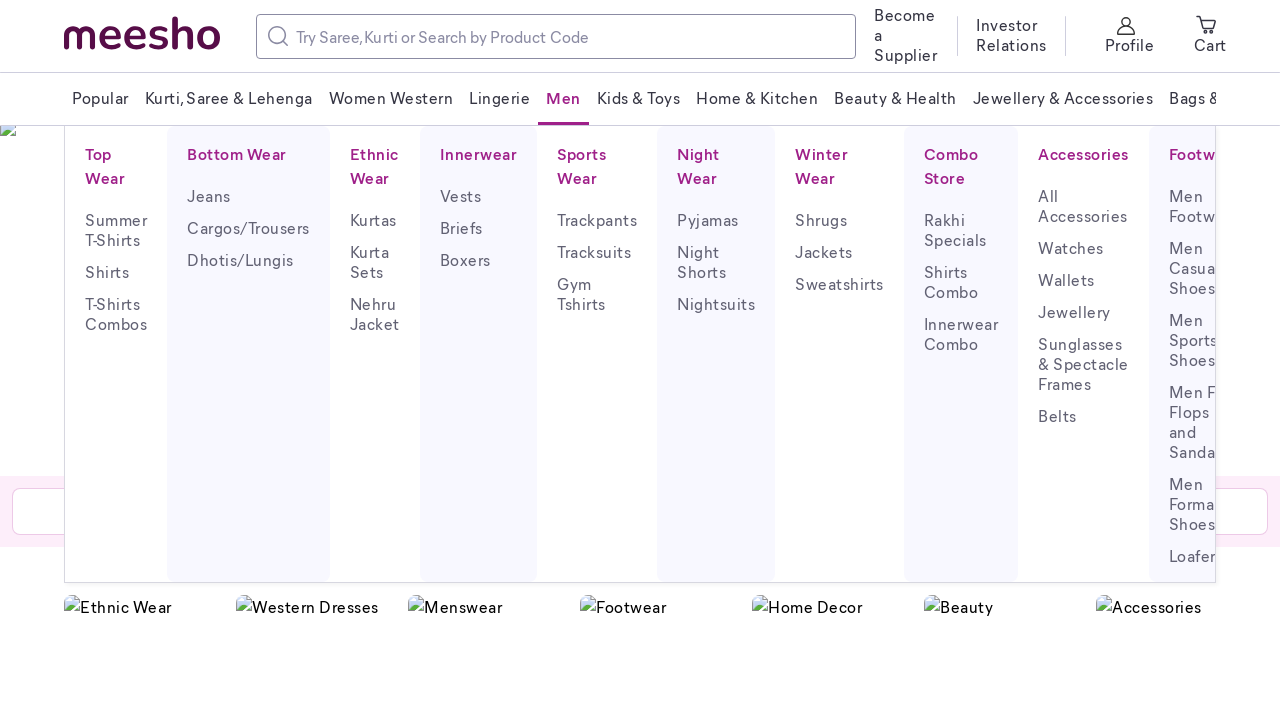

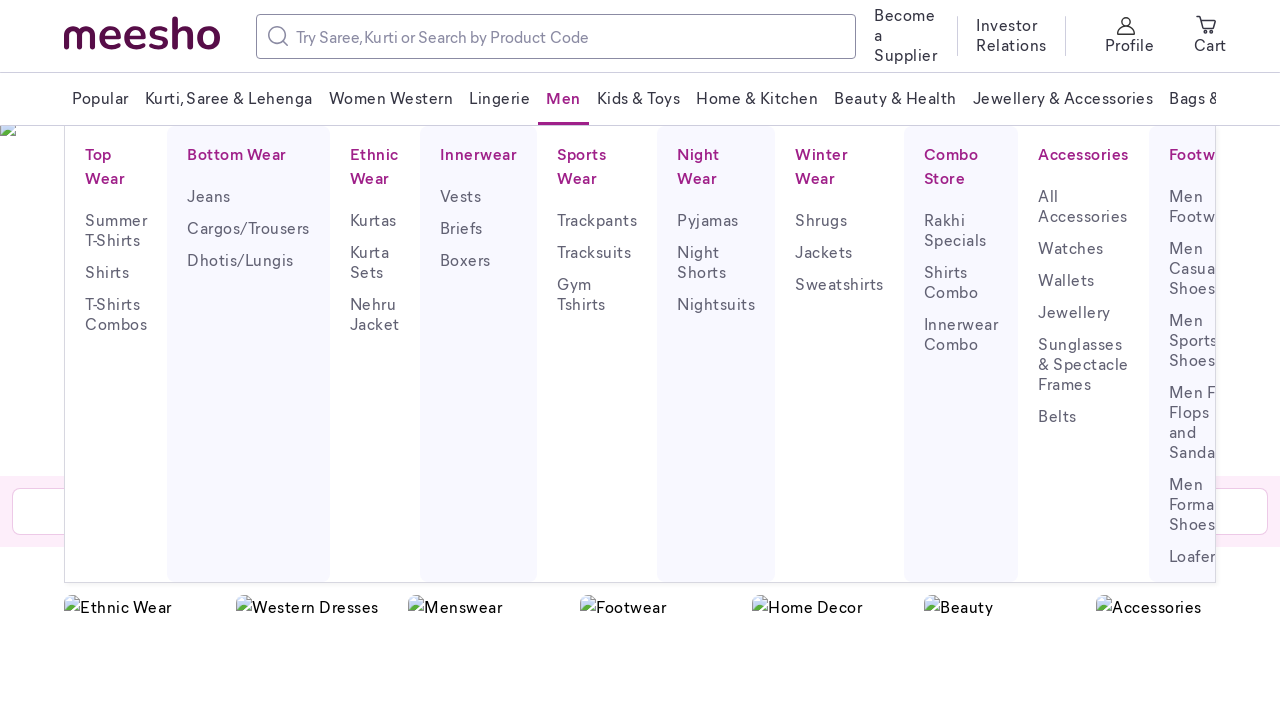